Tests calculator addition functionality by entering 5 + 10 and verifying the result is 15

Starting URL: https://calculatorhtml.onrender.com/

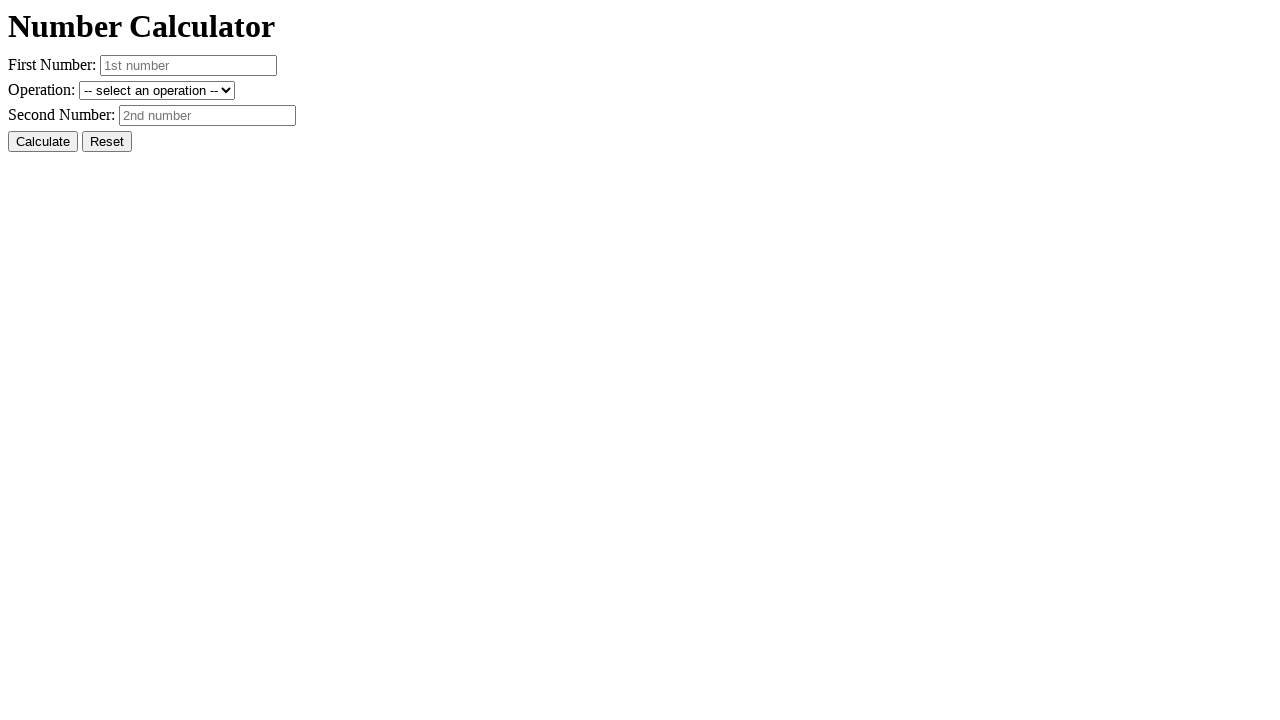

Clicked reset button to clear previous state at (107, 142) on #resetButton
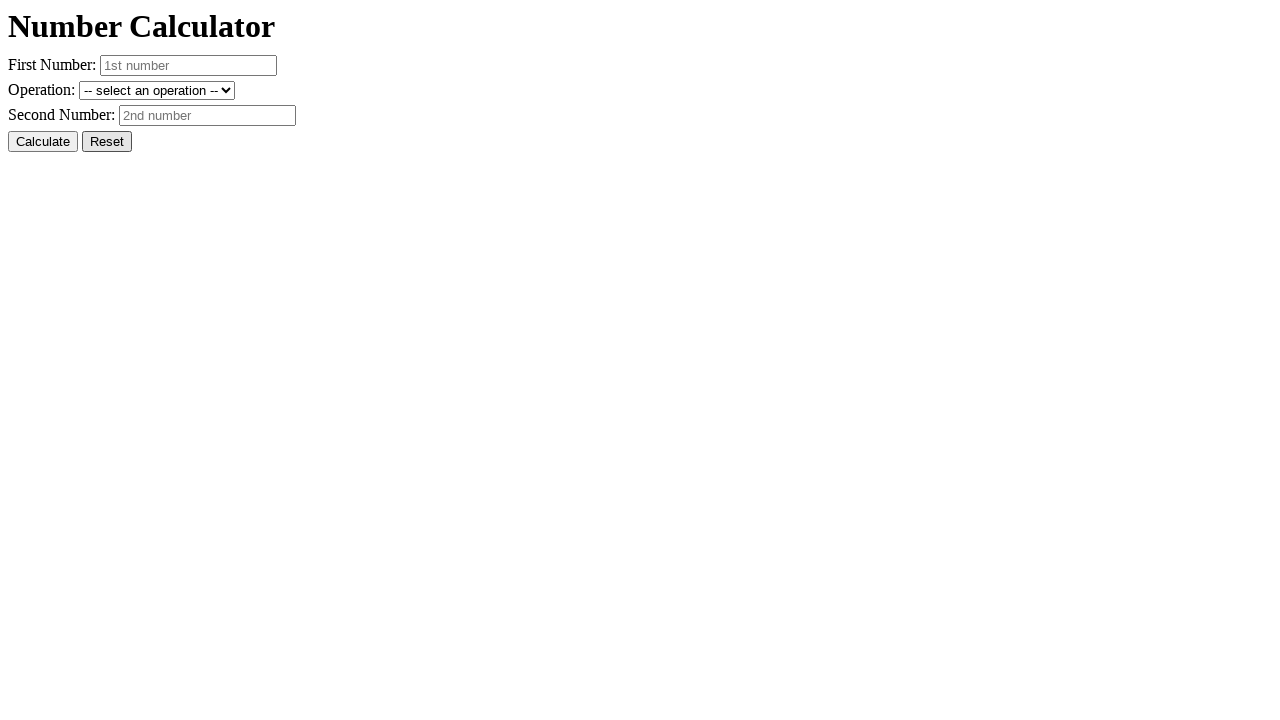

Entered first number: 5 on #number1
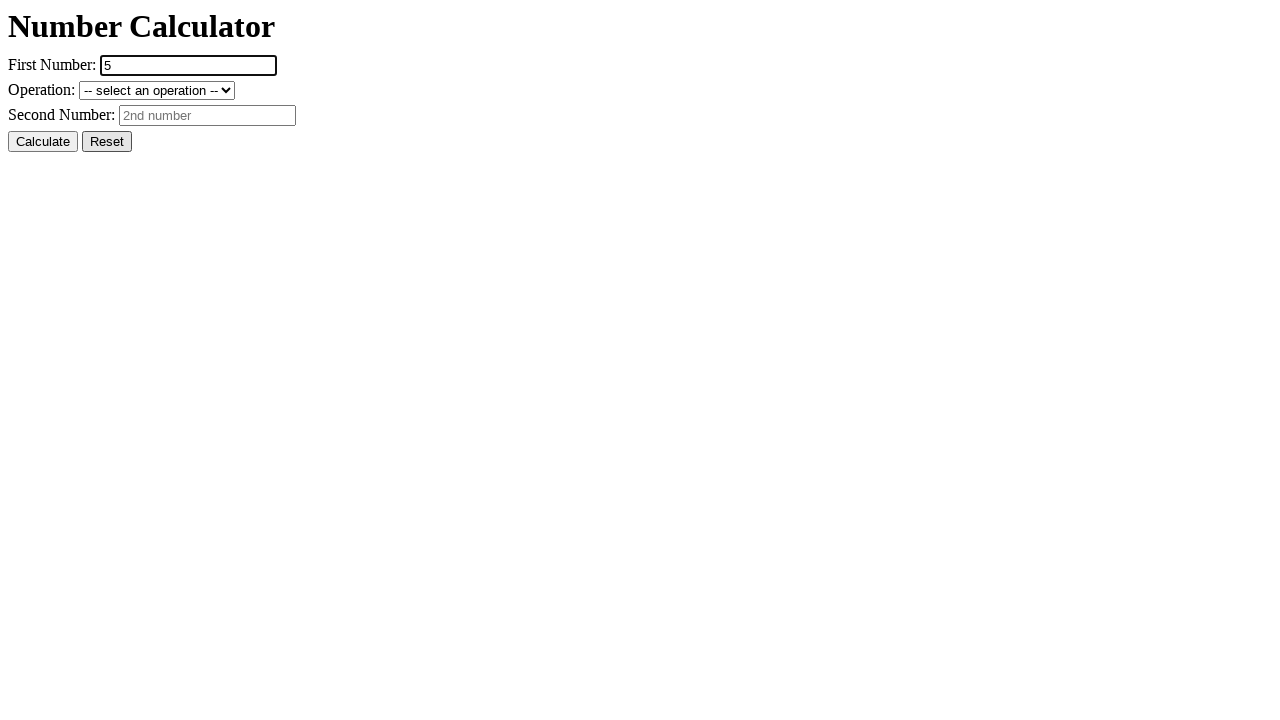

Entered second number: 10 on #number2
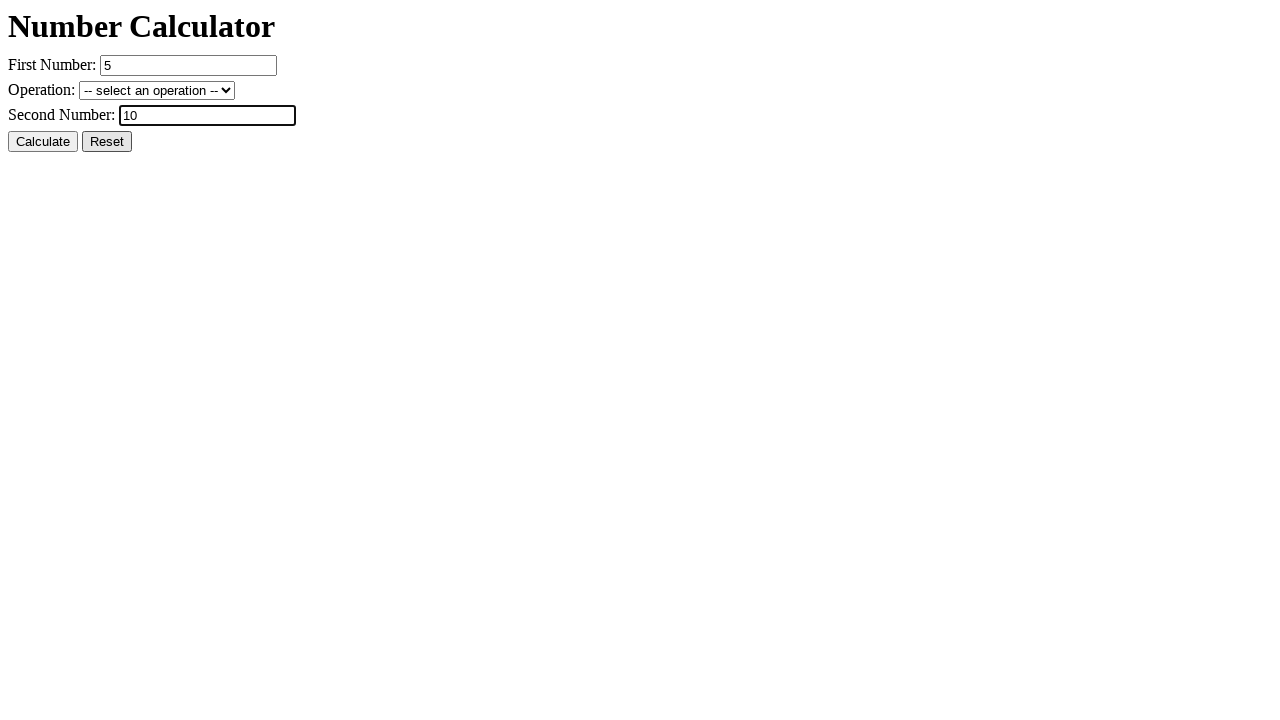

Selected addition operation on #operation
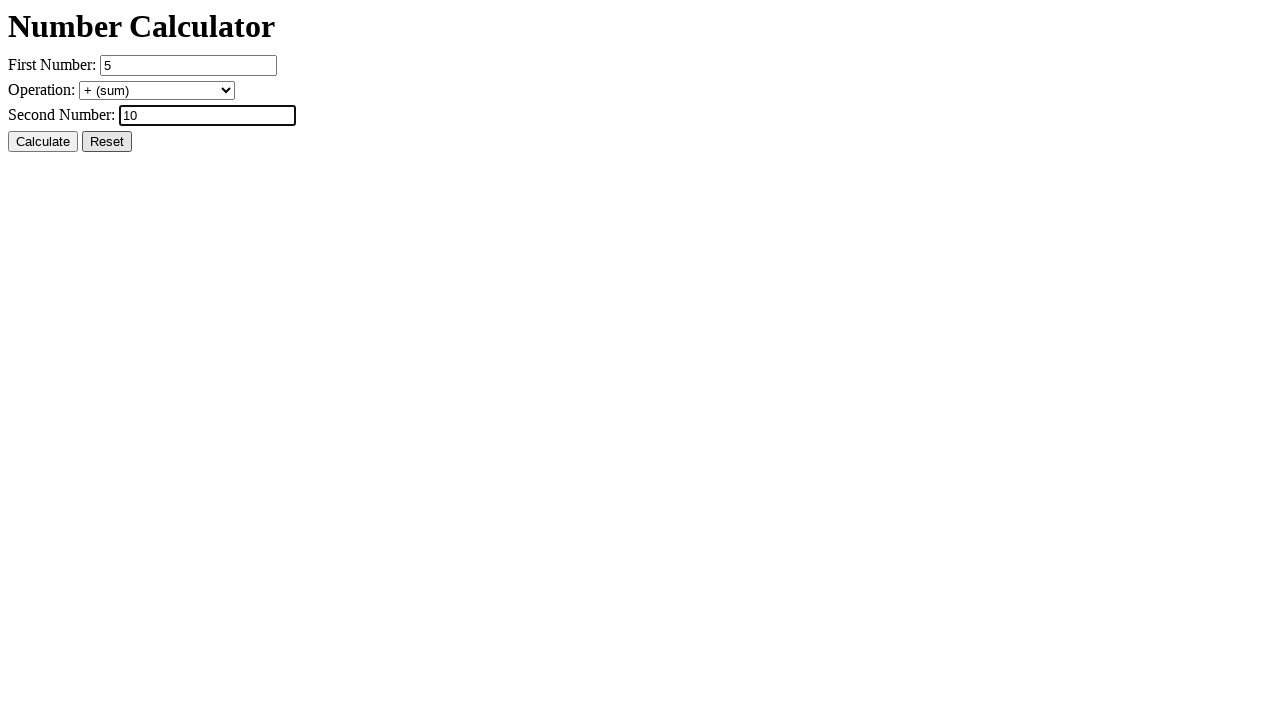

Clicked calculate button at (43, 142) on #calcButton
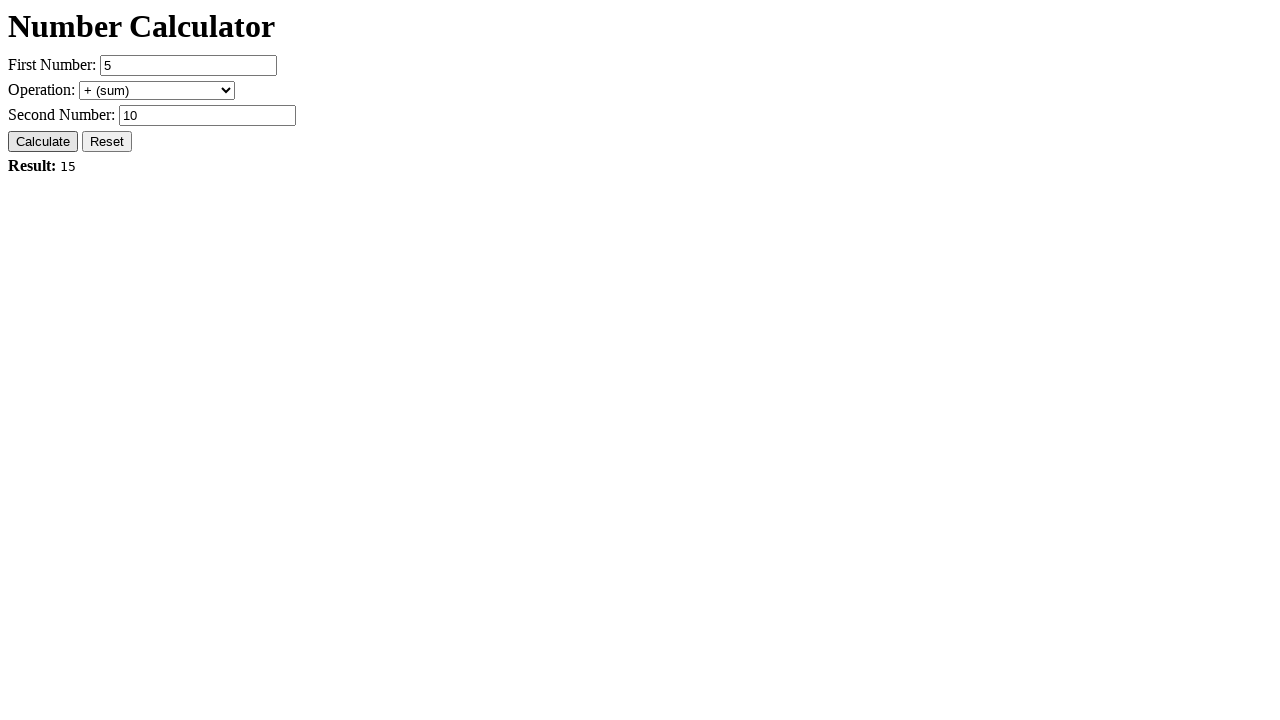

Result field loaded
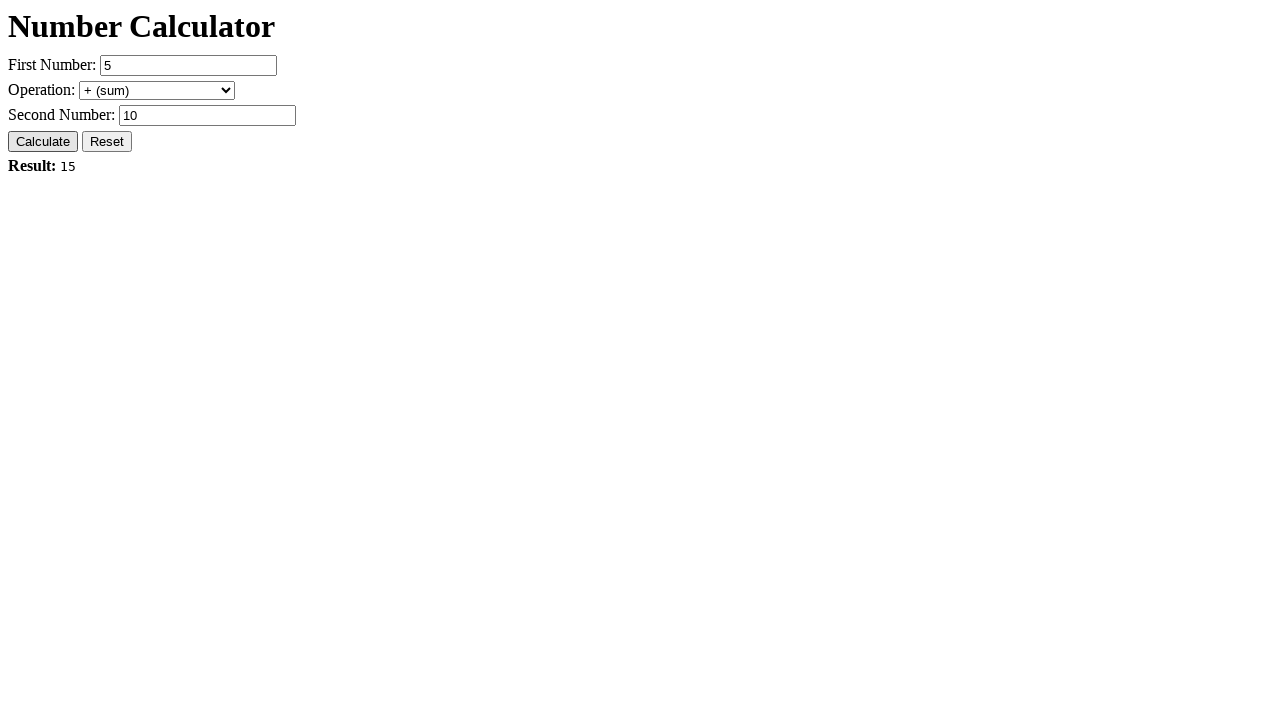

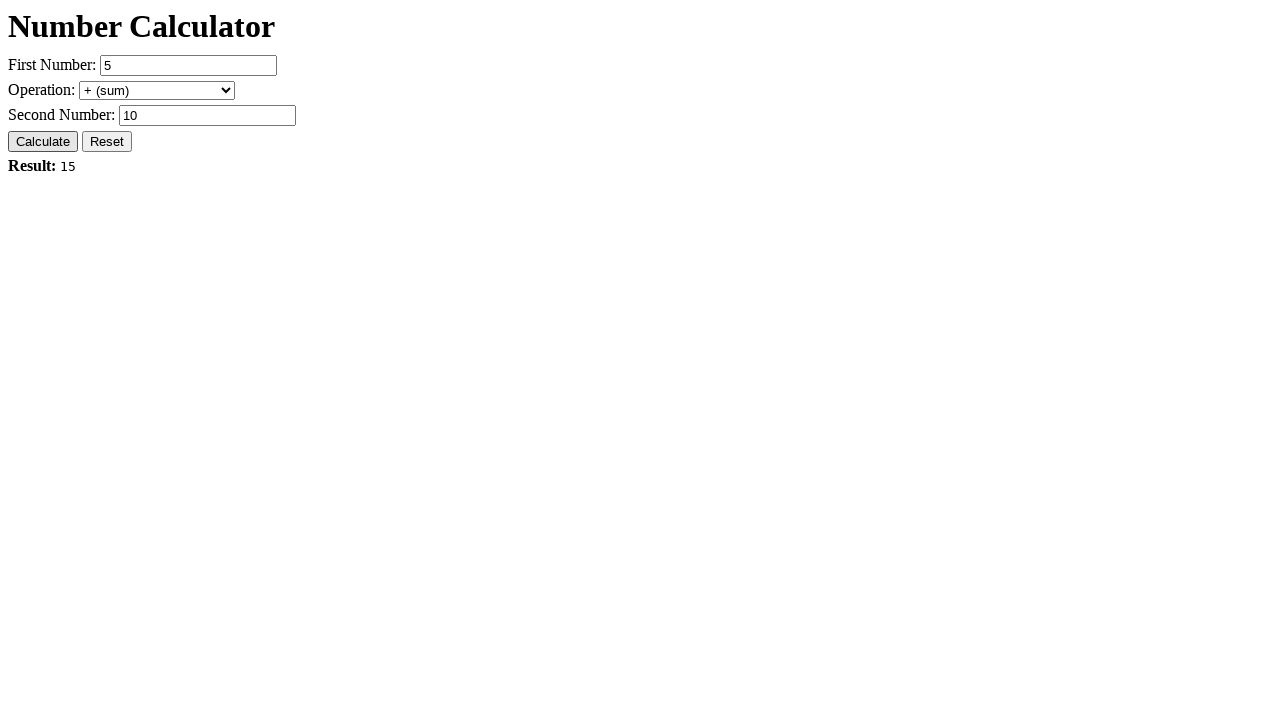